Tests a math problem form by reading two numbers, calculating their sum, selecting the result from a dropdown, and submitting the form

Starting URL: http://suninjuly.github.io/selects1.html

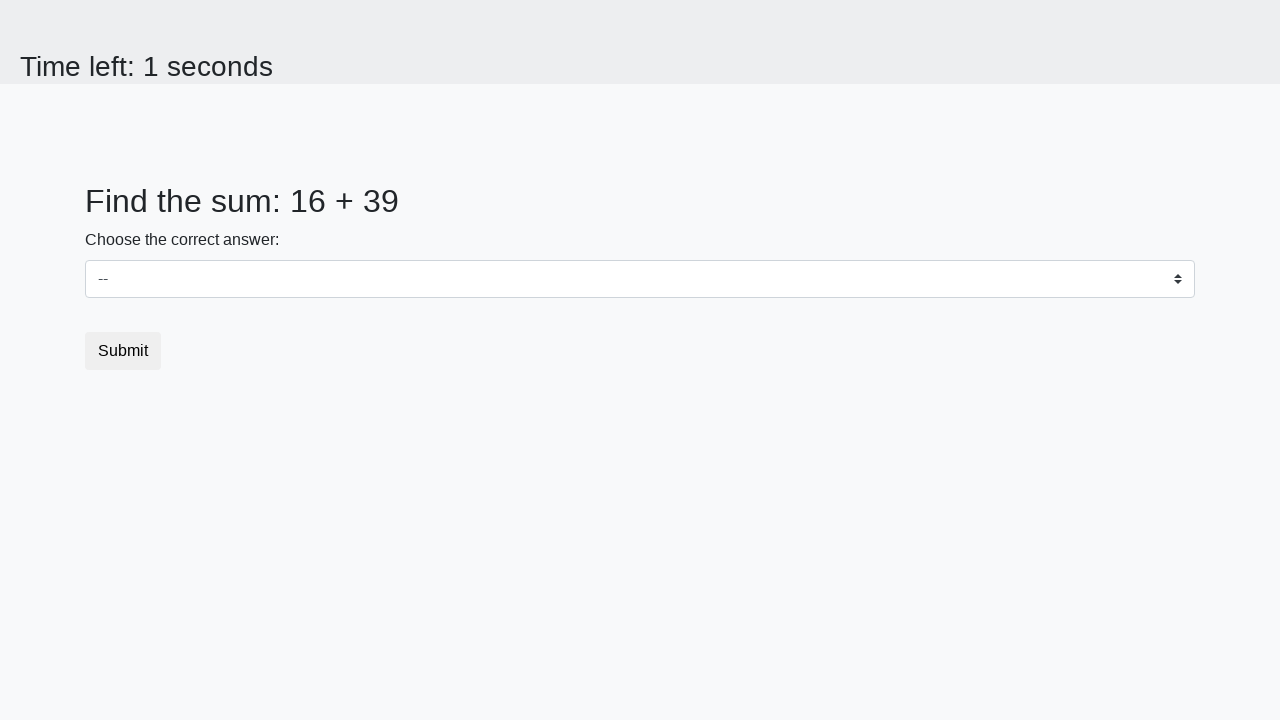

Retrieved first number from #num1 element
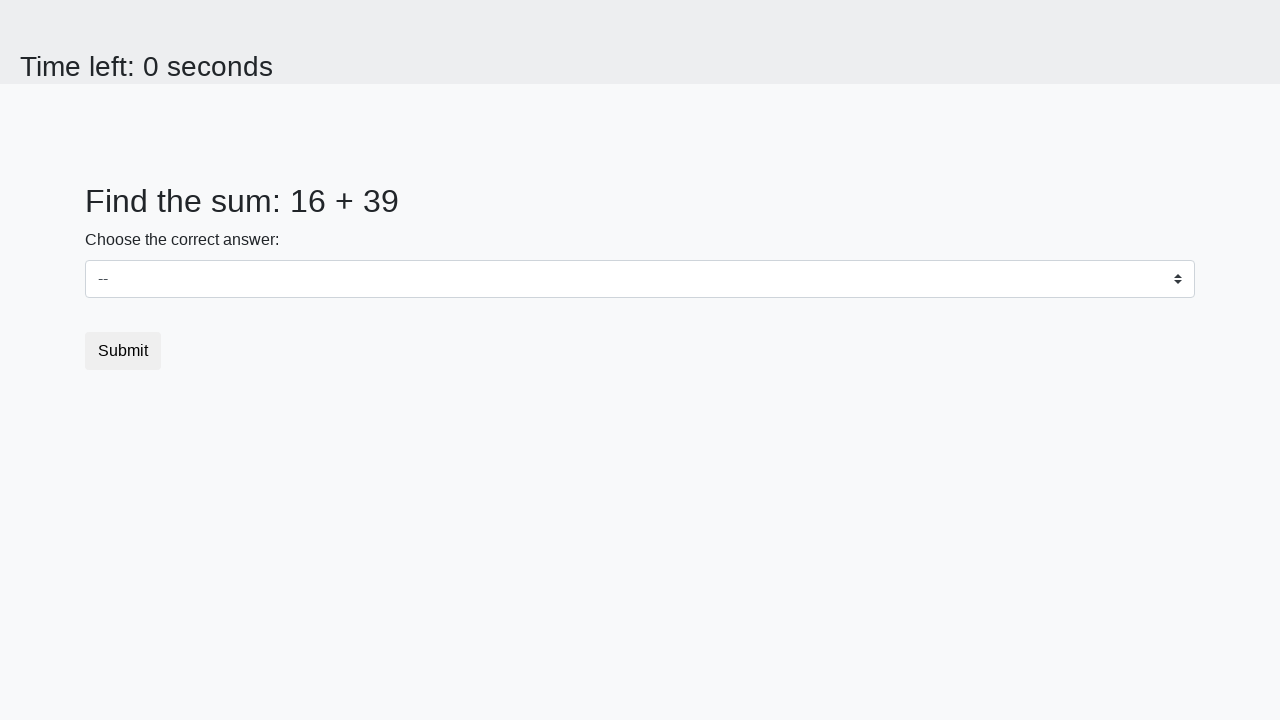

Retrieved second number from #num2 element
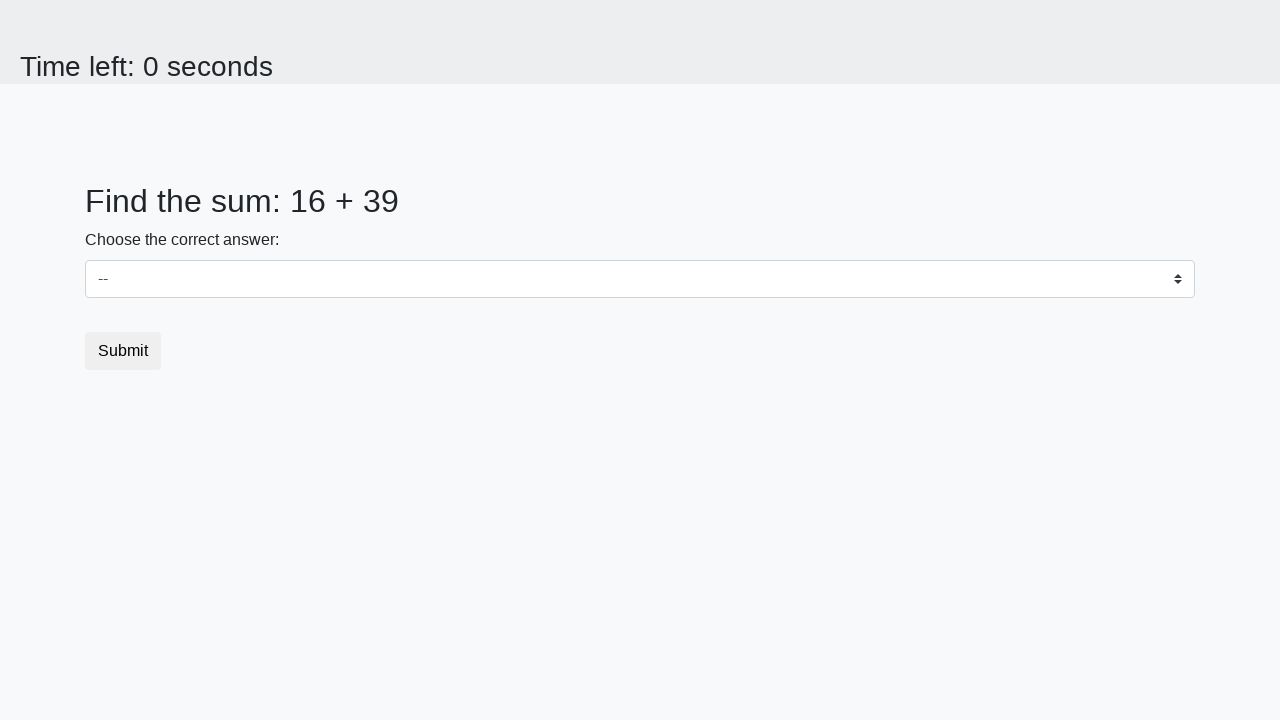

Calculated sum of 16 + 39 = 55
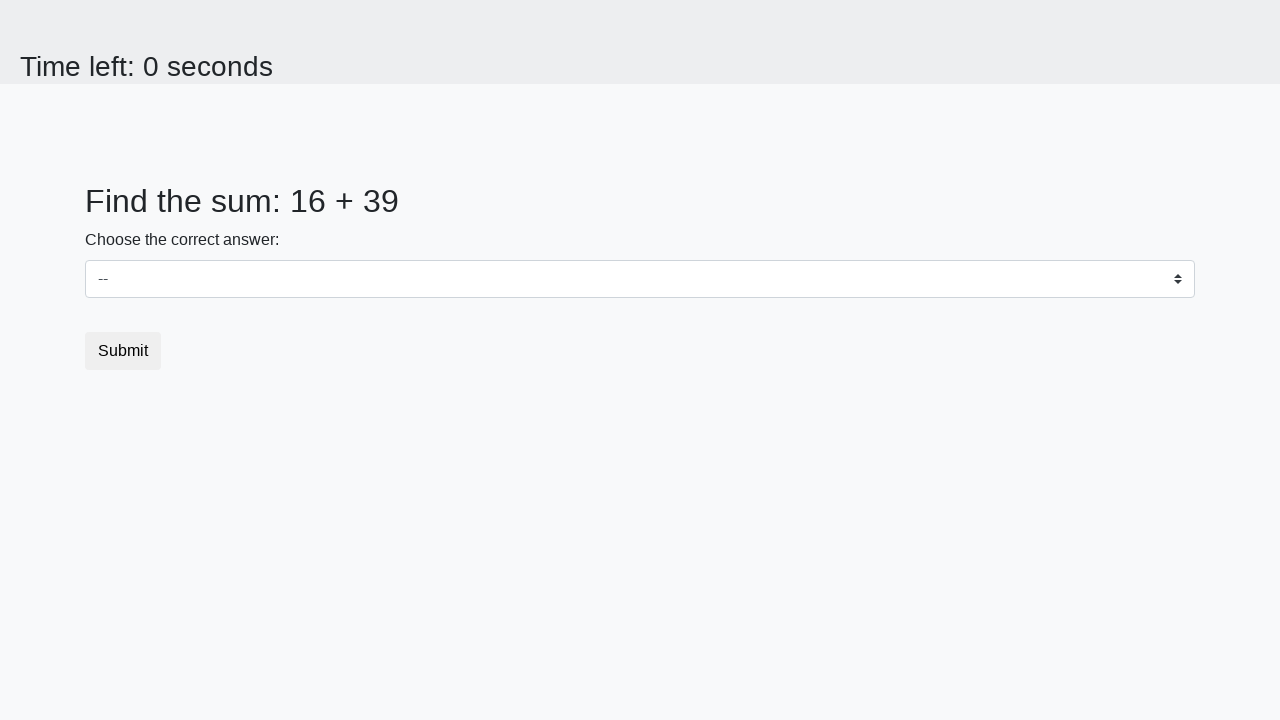

Selected sum value '55' from dropdown on select
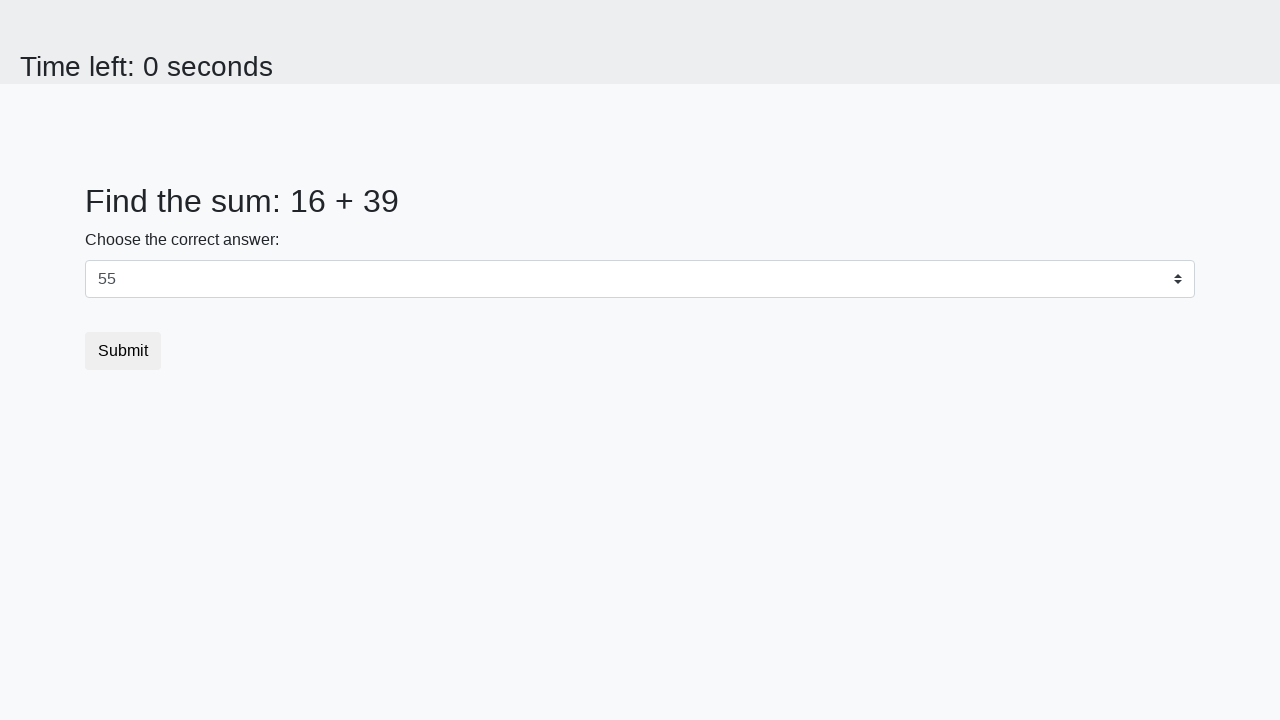

Clicked submit button to submit the form at (123, 351) on button.btn
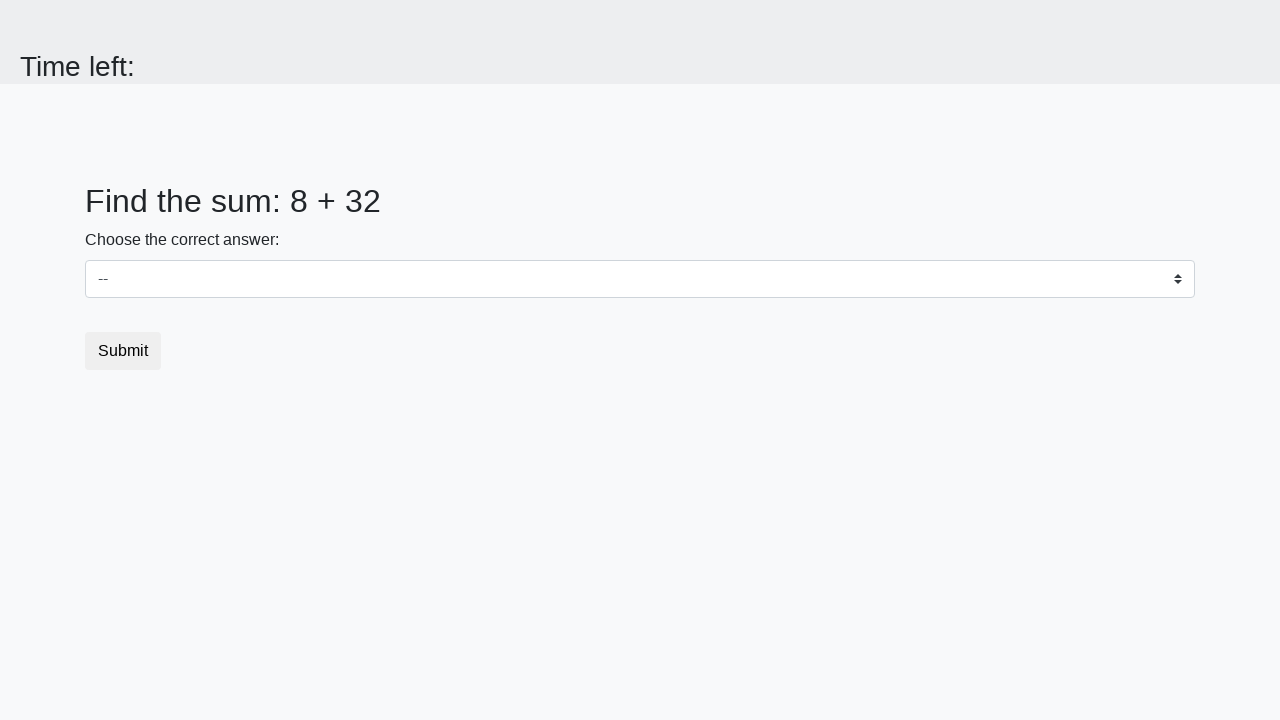

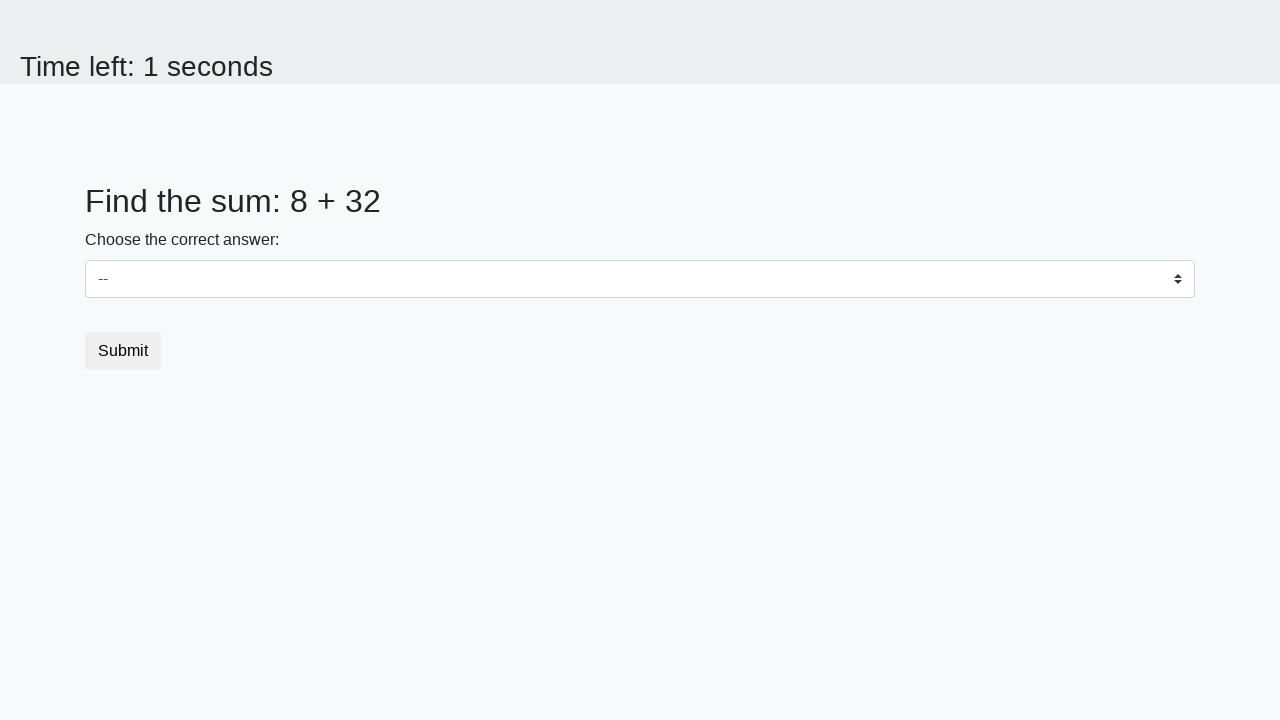